Tests alert handling by clicking a button that triggers an alert and accepting it

Starting URL: https://rahulshettyacademy.com/AutomationPractice/

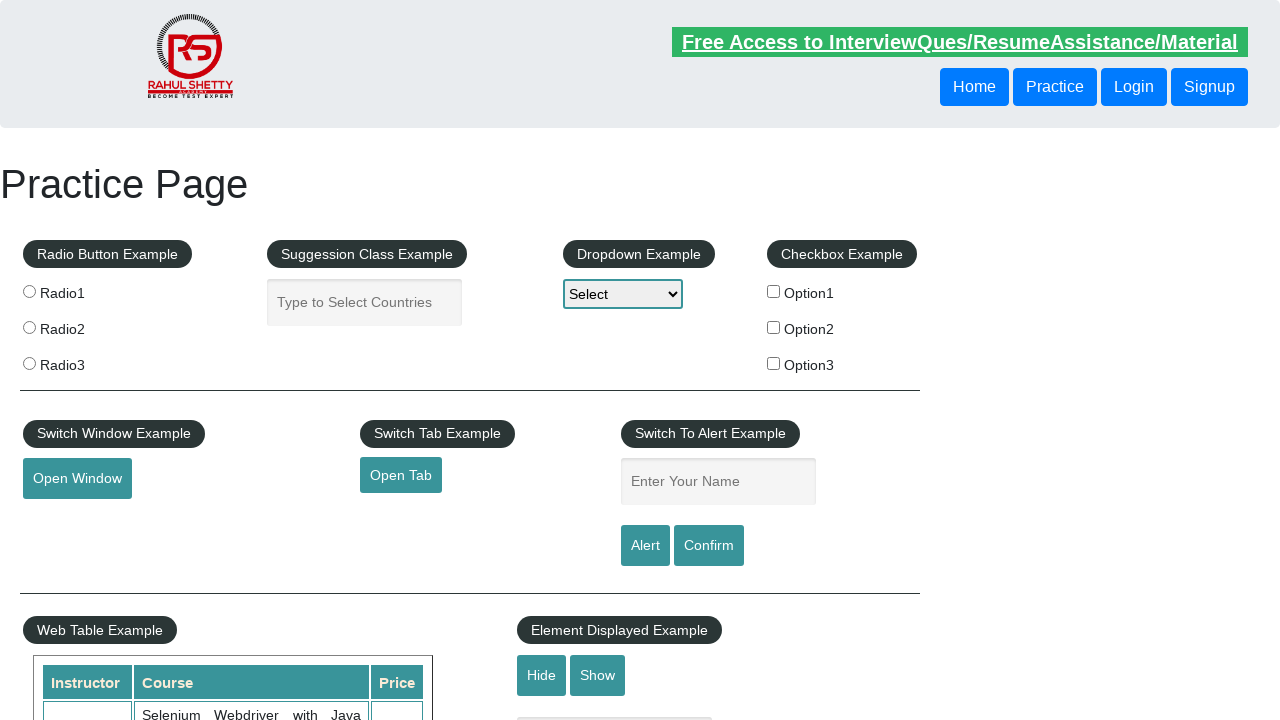

Clicked alert button to trigger alert dialog at (645, 546) on #alertbtn
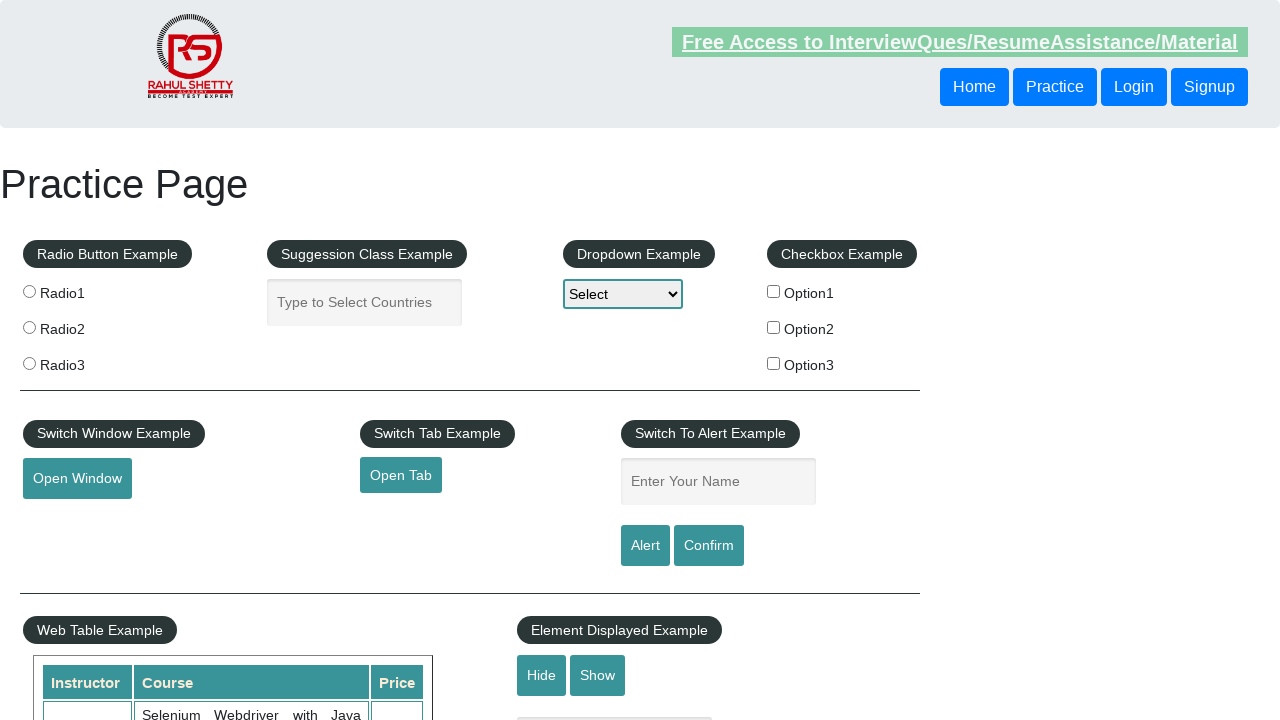

Set up dialog handler and accepted the alert
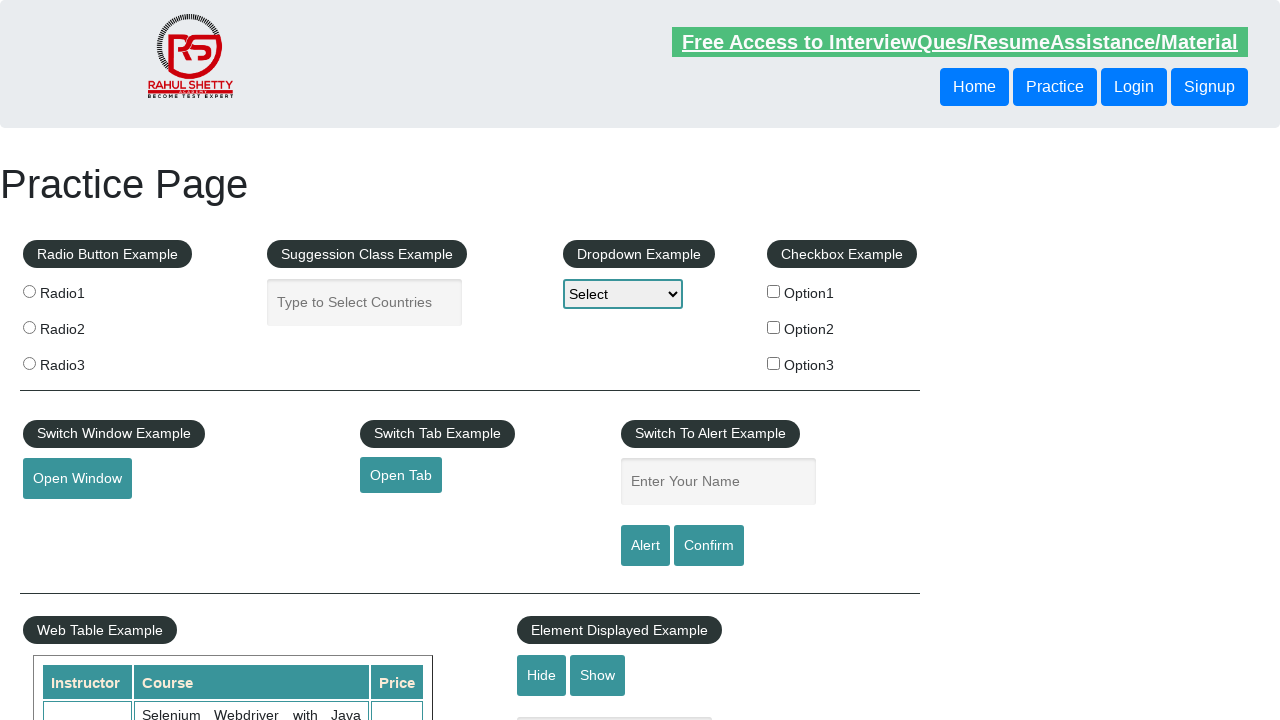

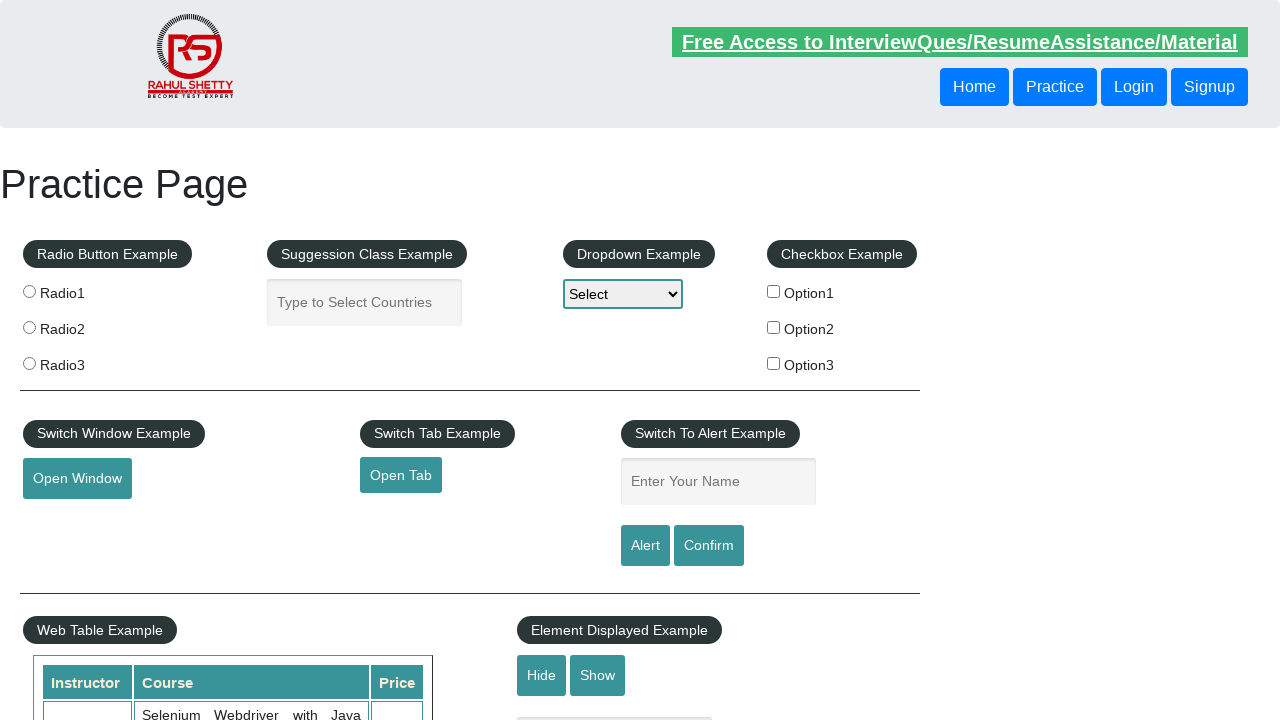